Tests that submitting an empty form does not display the results table

Starting URL: https://demoqa.com/automation-practice-form

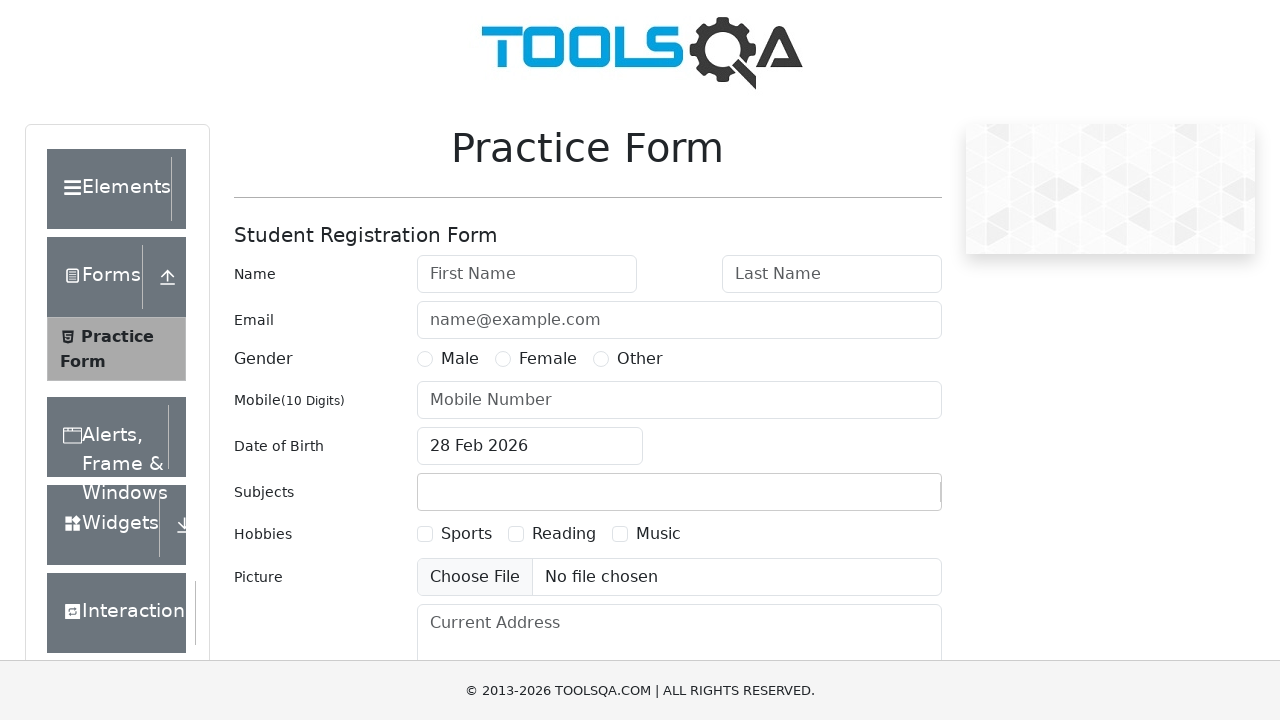

Navigated to automation practice form page
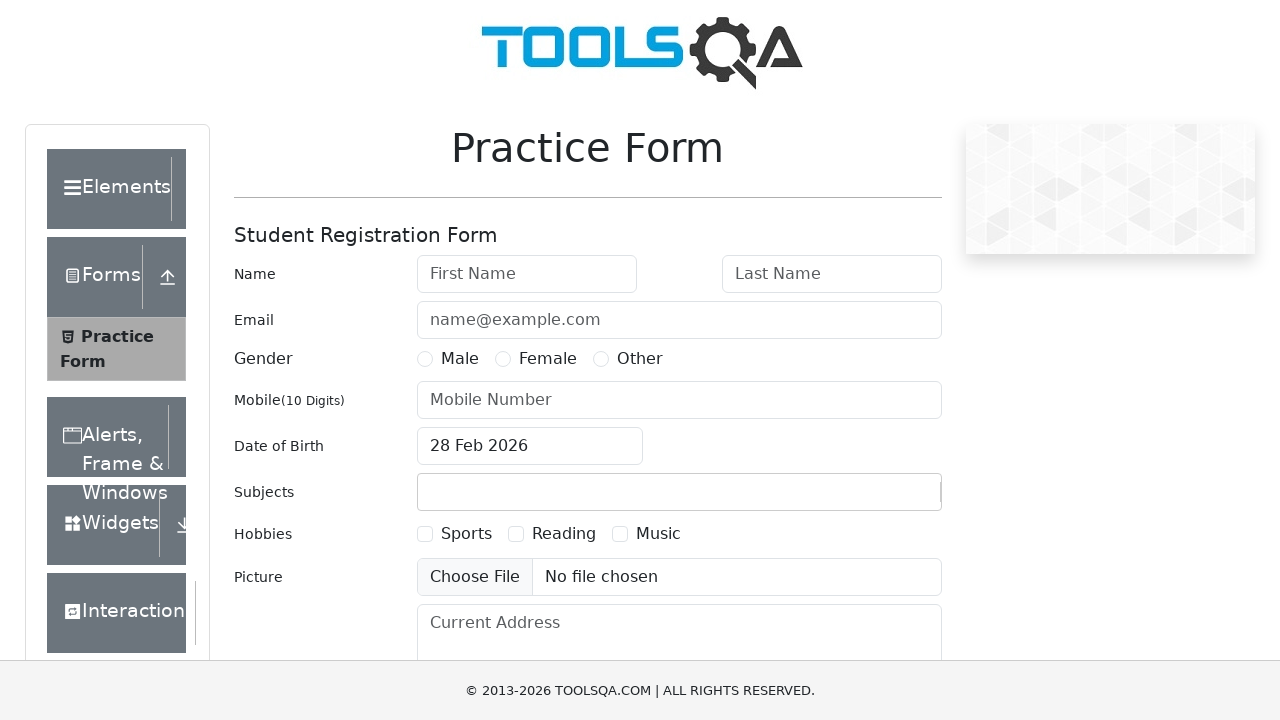

Scrolled submit button into view
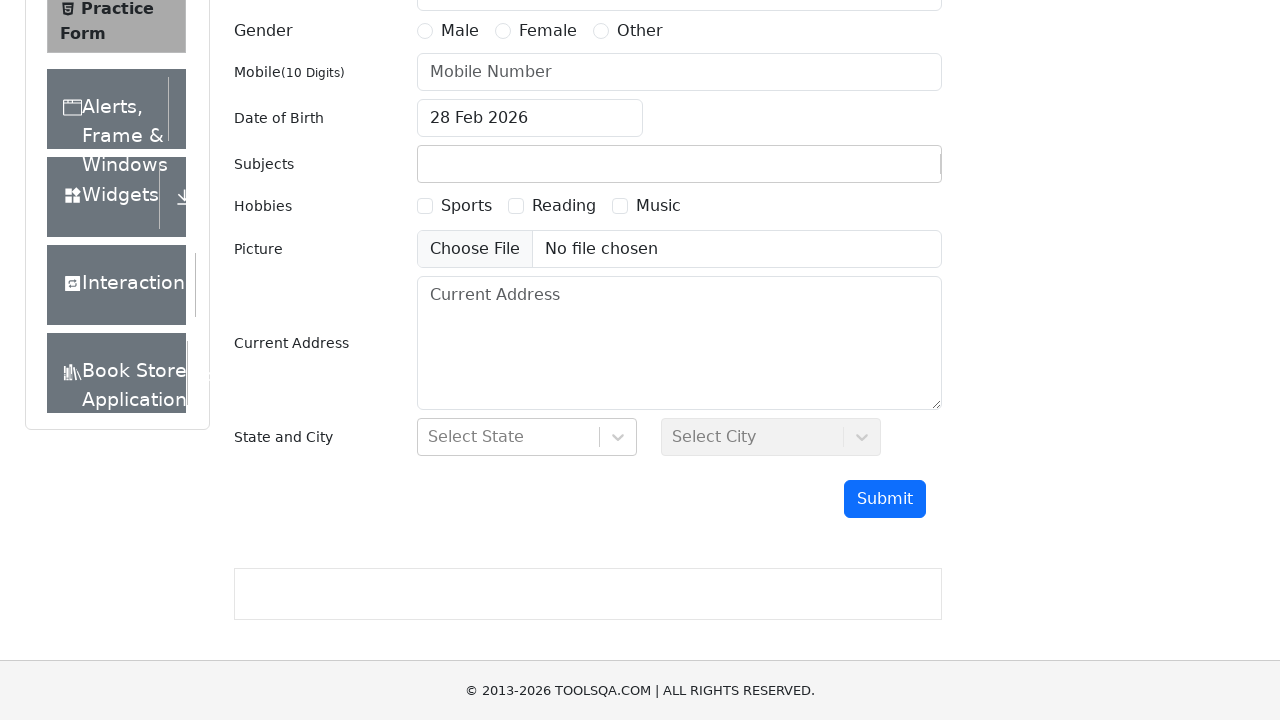

Clicked submit button without filling any form fields at (885, 499) on #submit
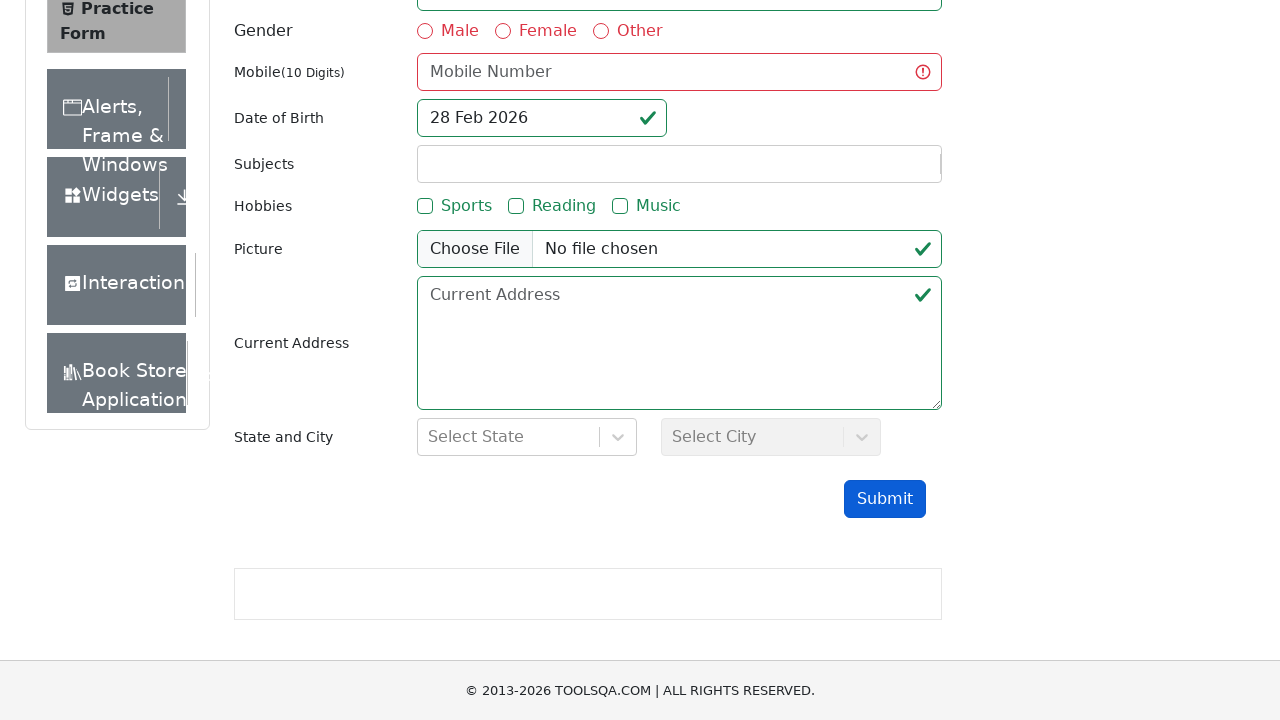

Waited 500ms for any results to potentially appear
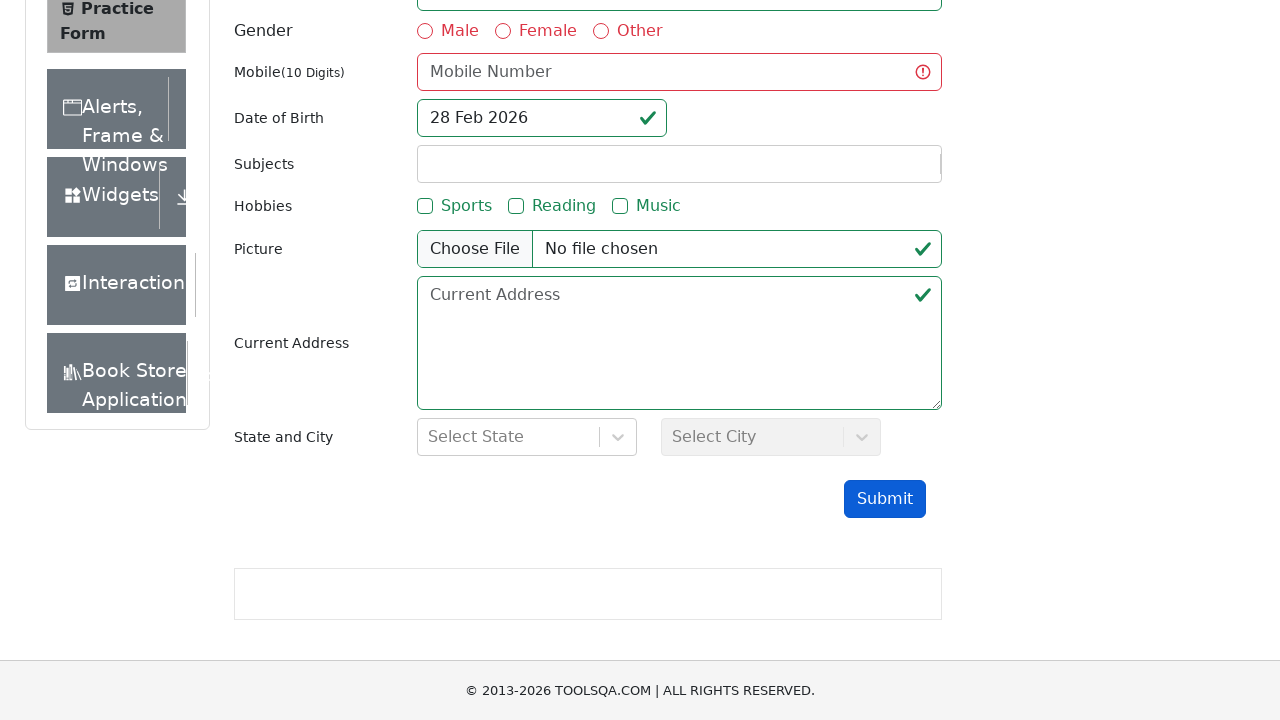

Verified that results table is not displayed
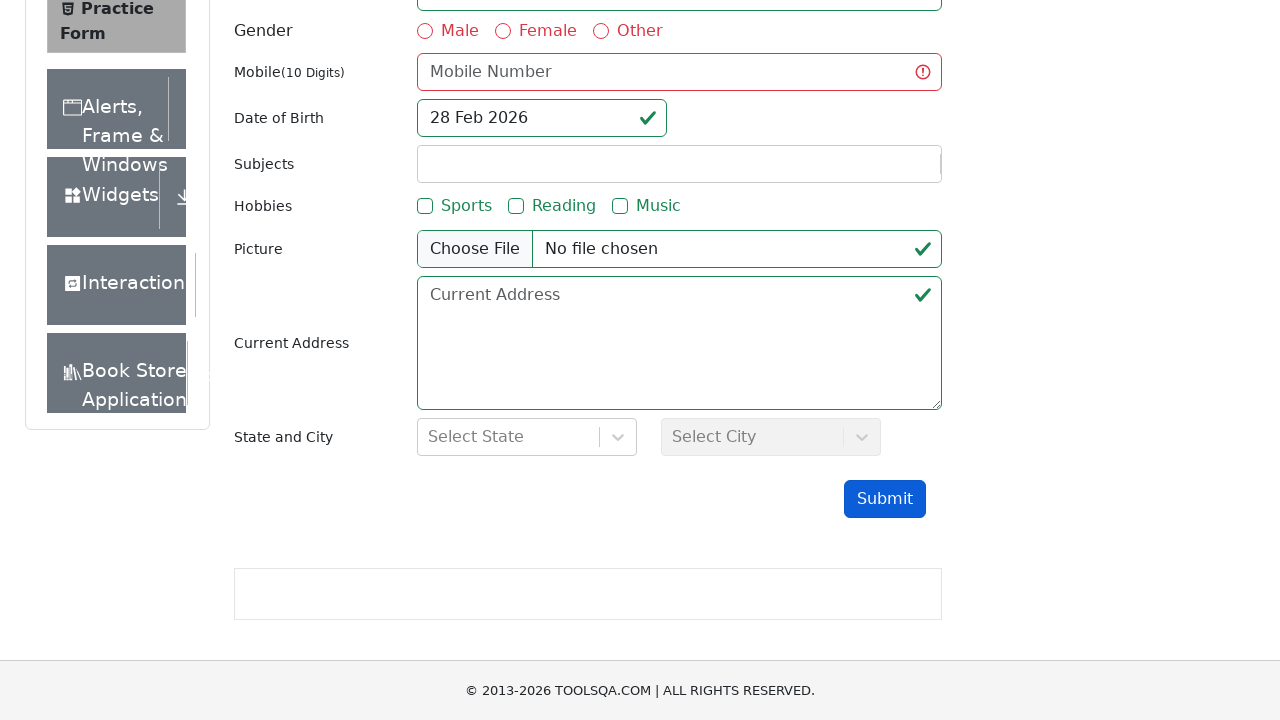

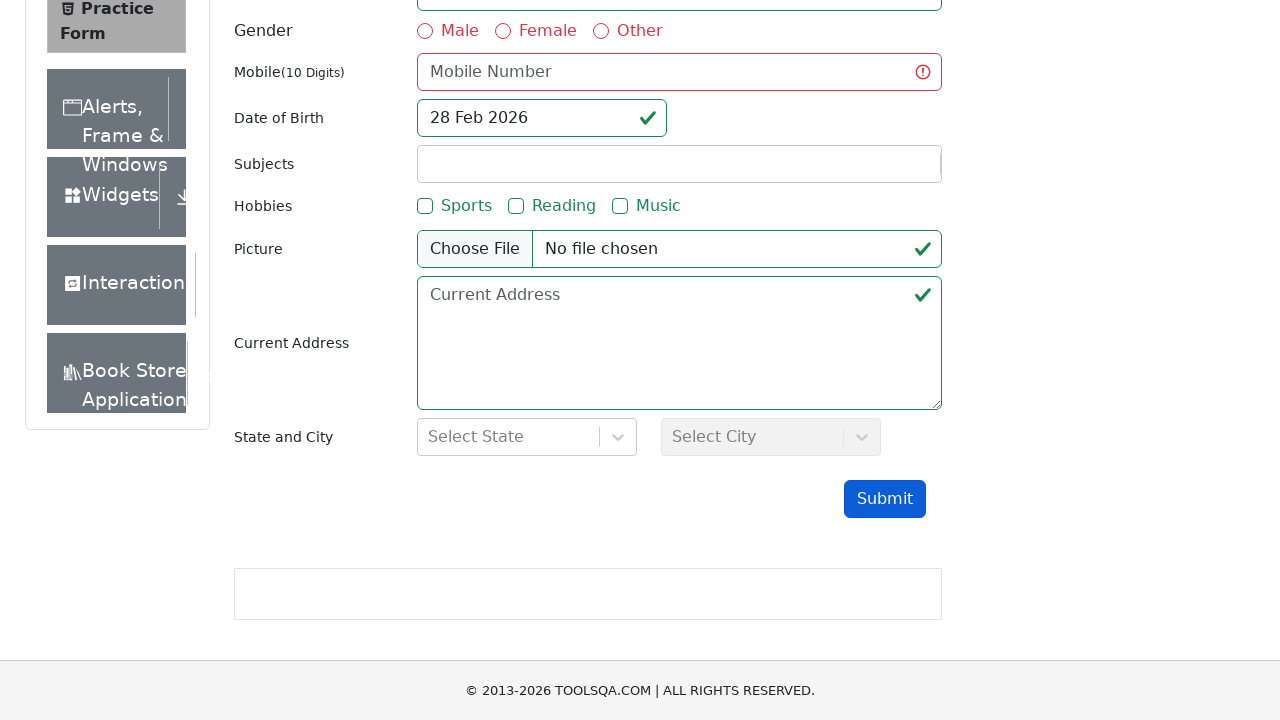